Tests checkbox and radio button functionality on a practice page by selecting a Senior Citizen Discount checkbox and clicking a Round Trip radio button, then verifying that the return date field becomes enabled.

Starting URL: https://rahulshettyacademy.com/dropdownsPractise/

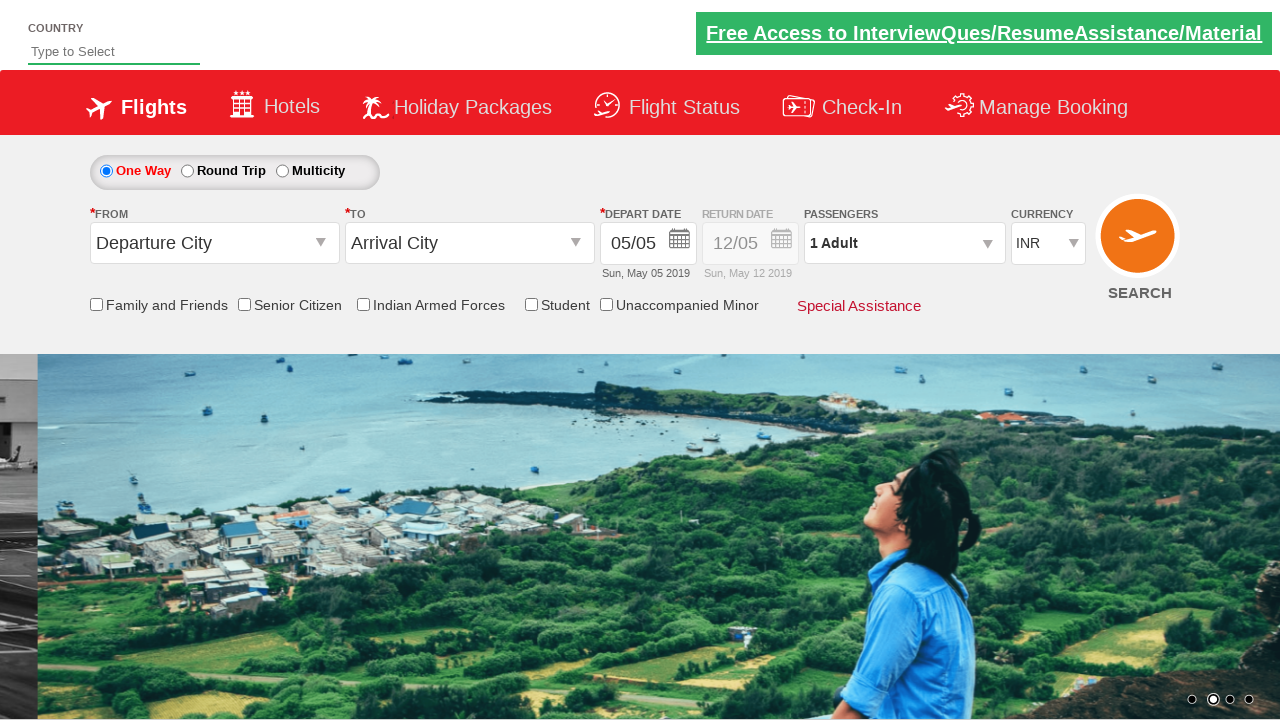

Verified Senior Citizen Discount checkbox is initially not selected
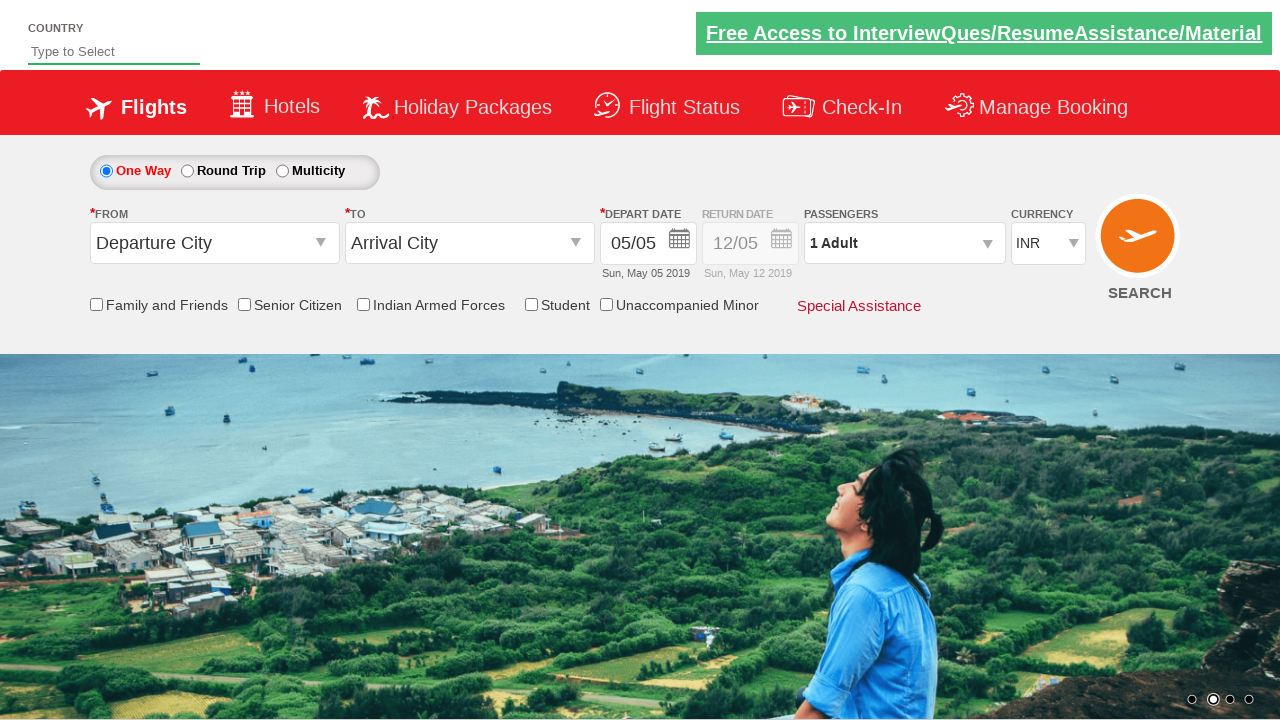

Clicked Senior Citizen Discount checkbox at (244, 304) on input[name='ctl00$mainContent$chk_SeniorCitizenDiscount']
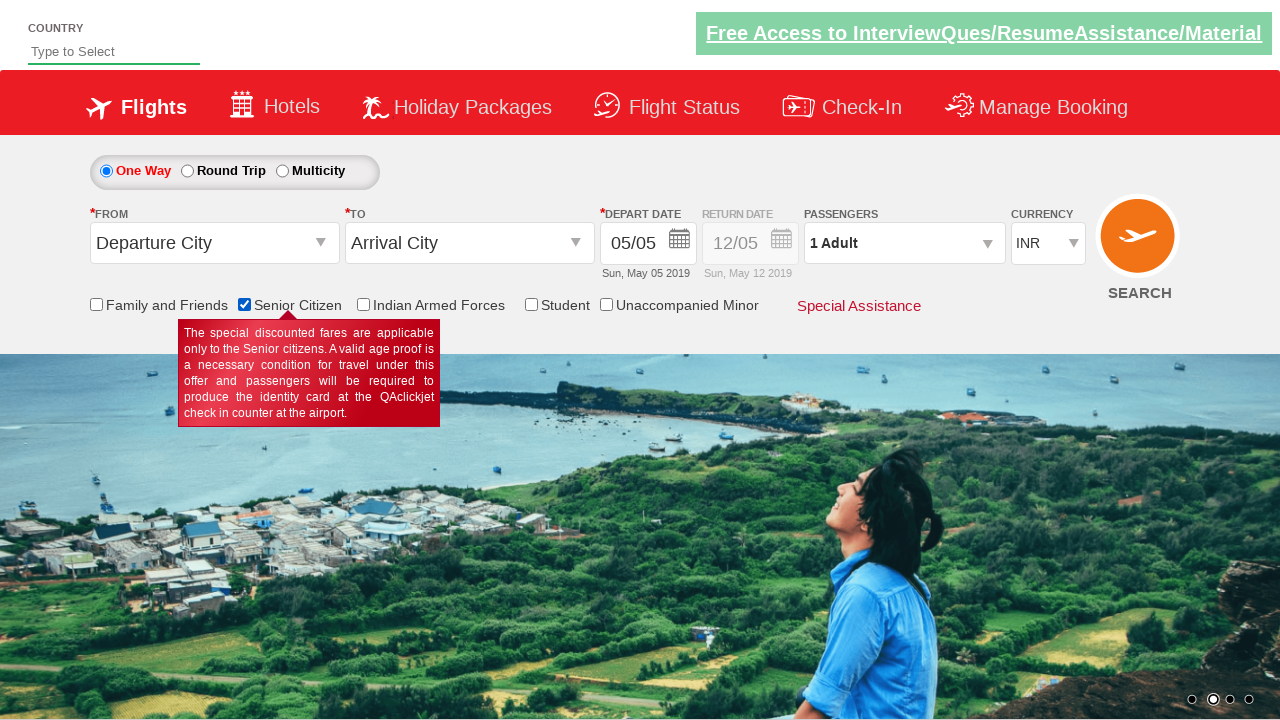

Verified Senior Citizen Discount checkbox is now selected
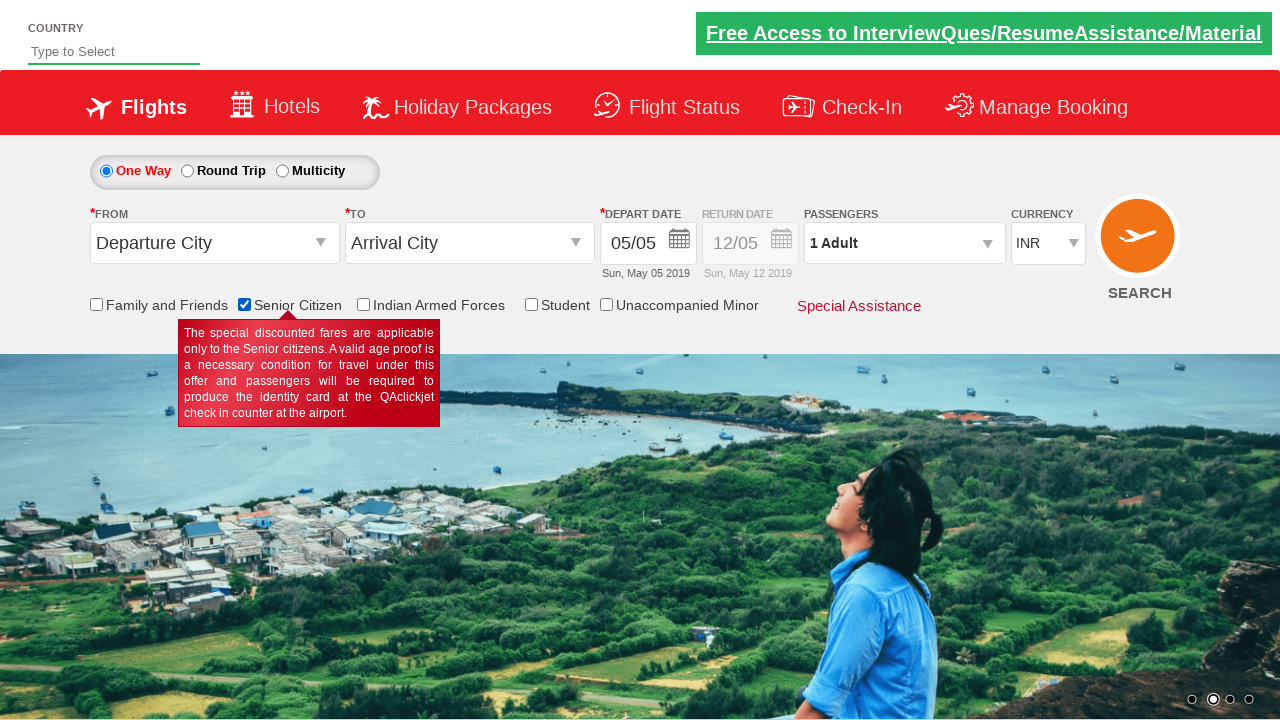

Clicked Round Trip radio button at (187, 171) on #ctl00_mainContent_rbtnl_Trip_1
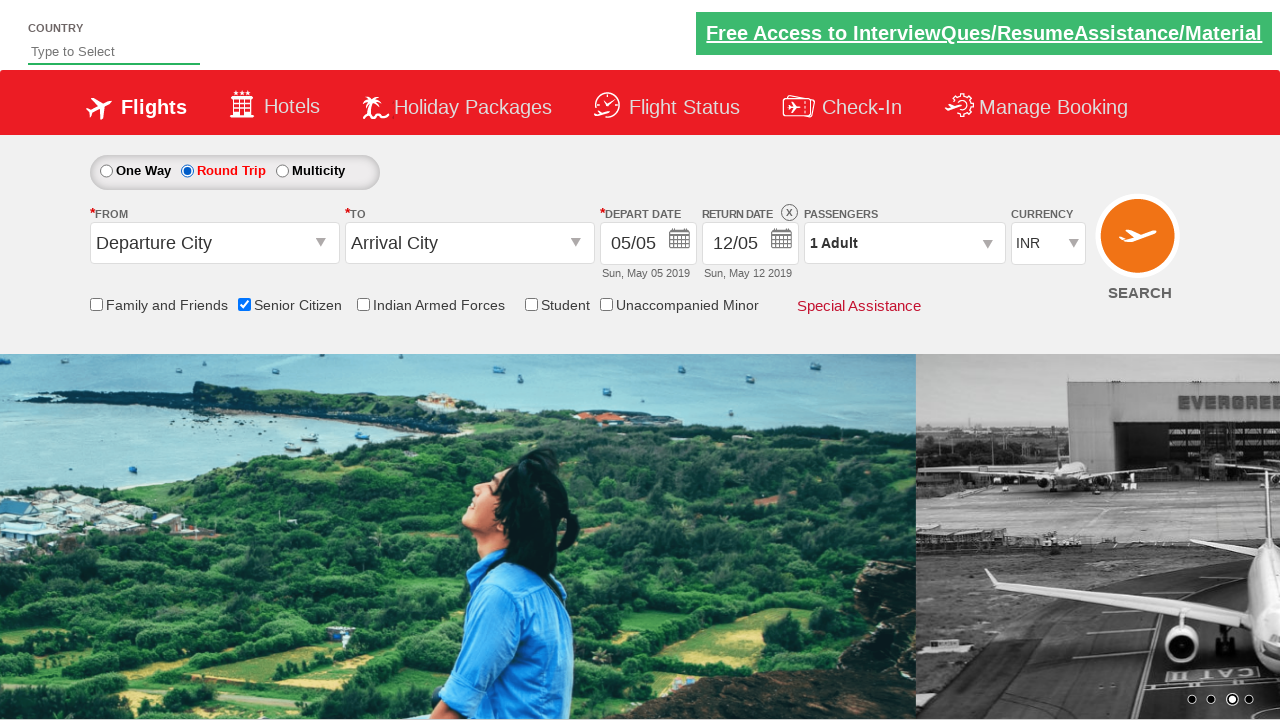

Verified return date field is enabled after selecting Round Trip
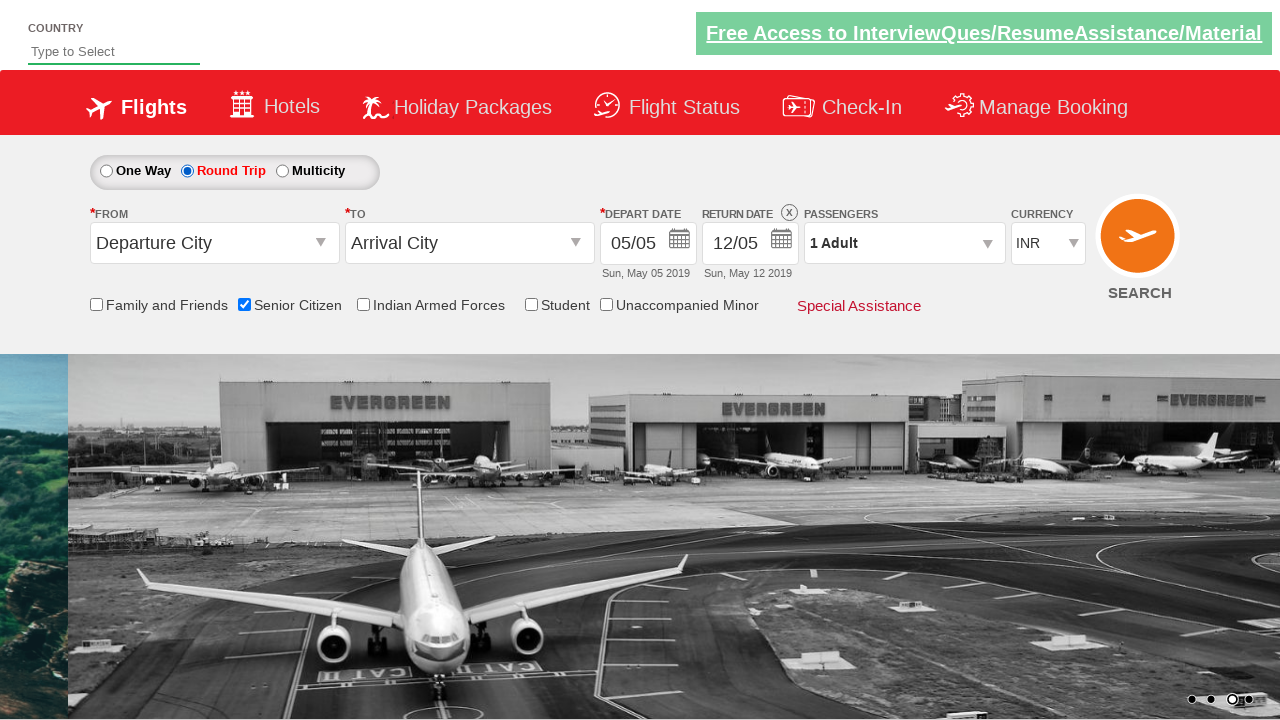

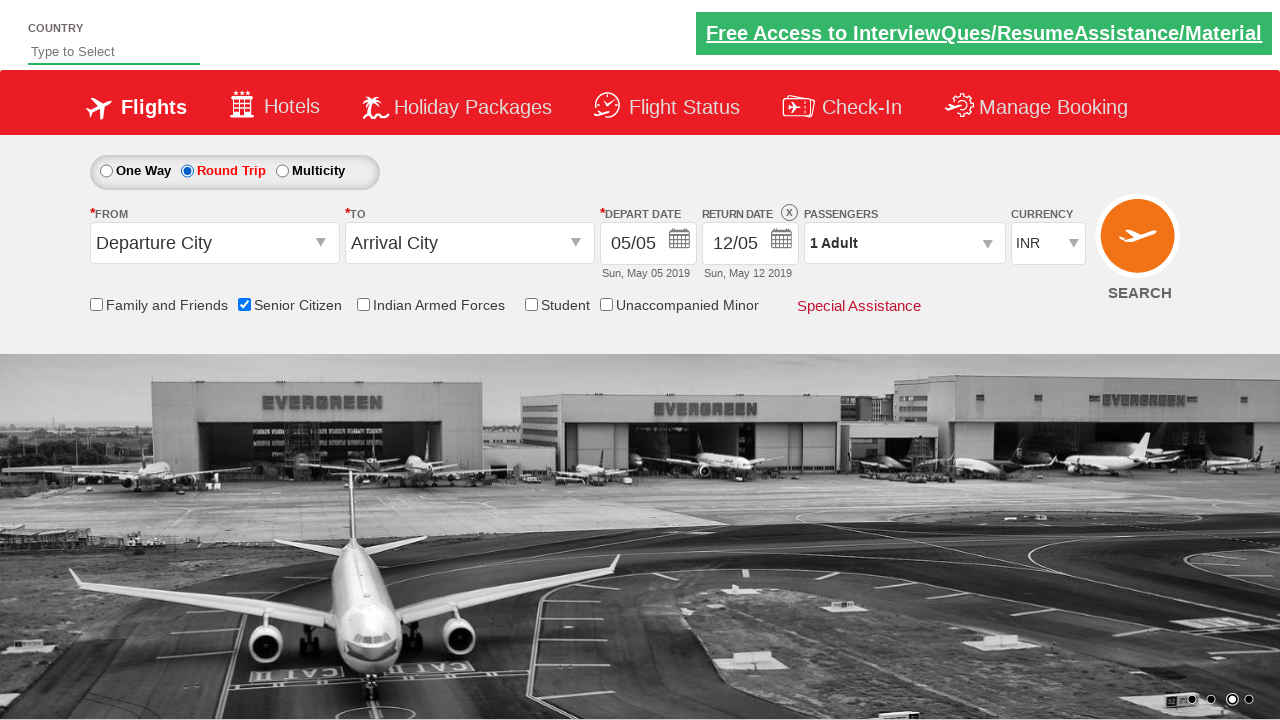